Navigates through multiple pages of a PTT forum board by clicking the "previous page" navigation button, testing pagination functionality.

Starting URL: https://www.ptt.cc/bbs/TW_Entertain/index.html

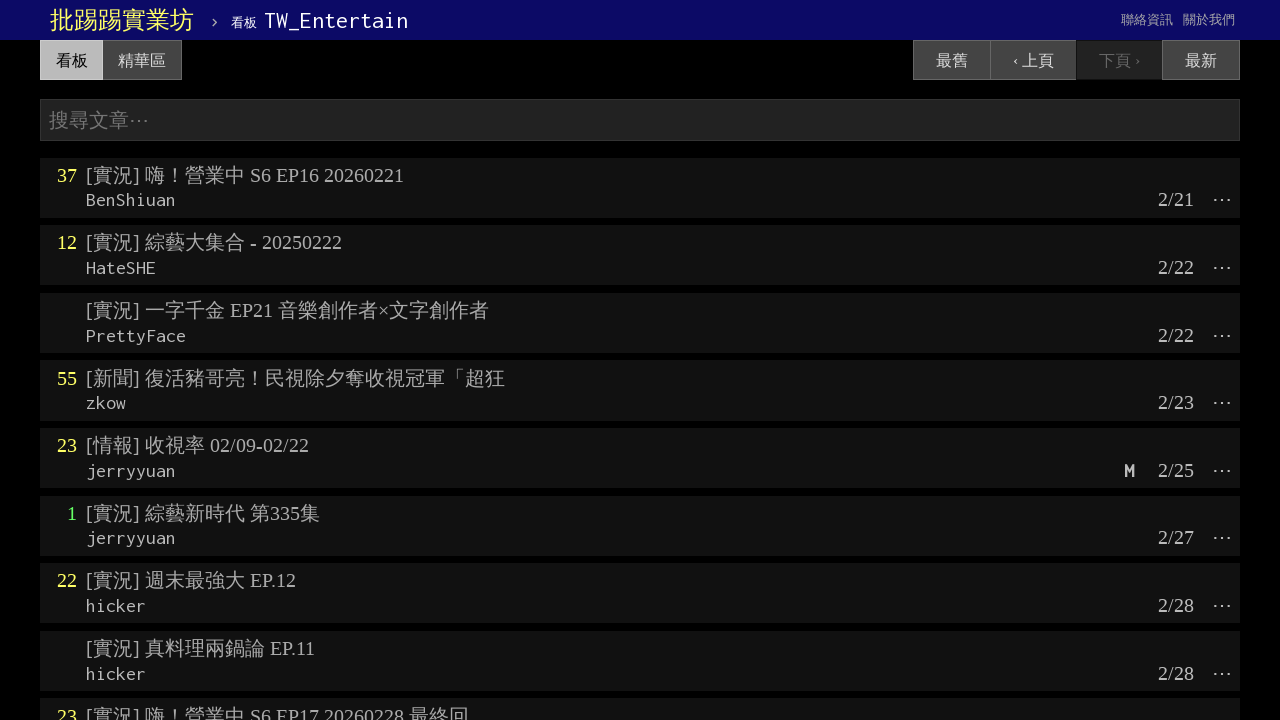

Waited for action bar container to load
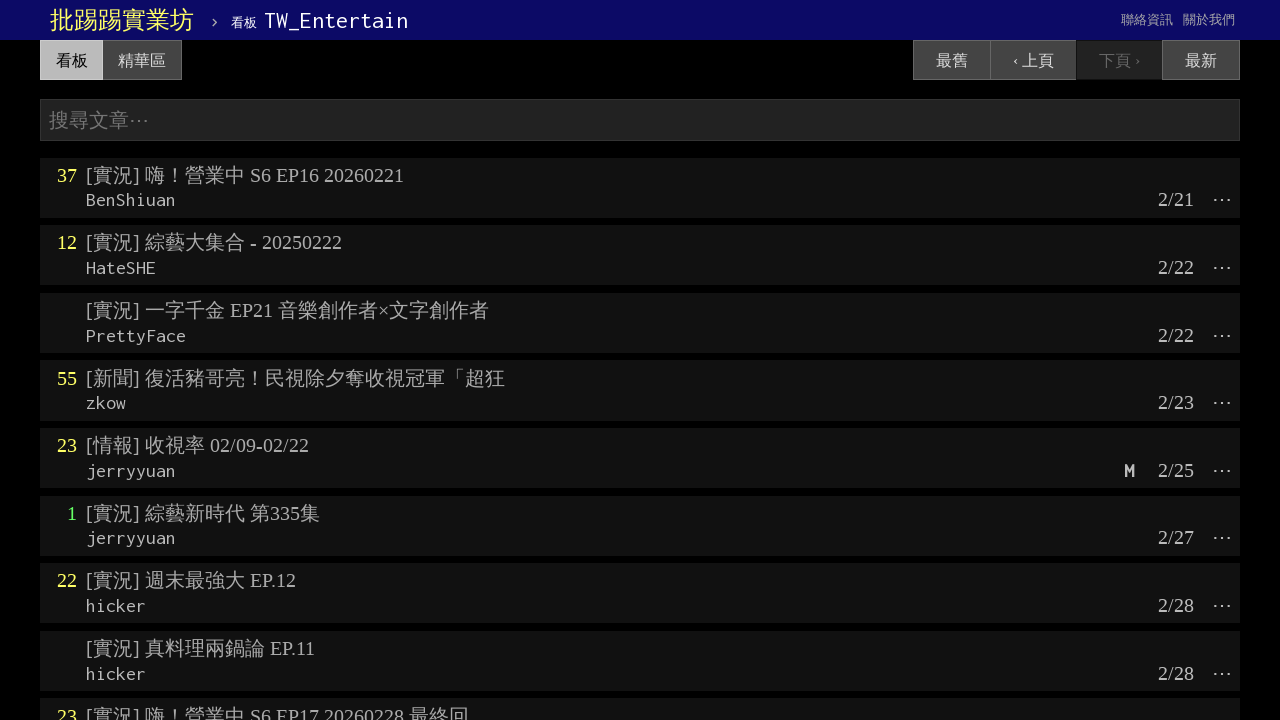

Waited for article titles to be visible
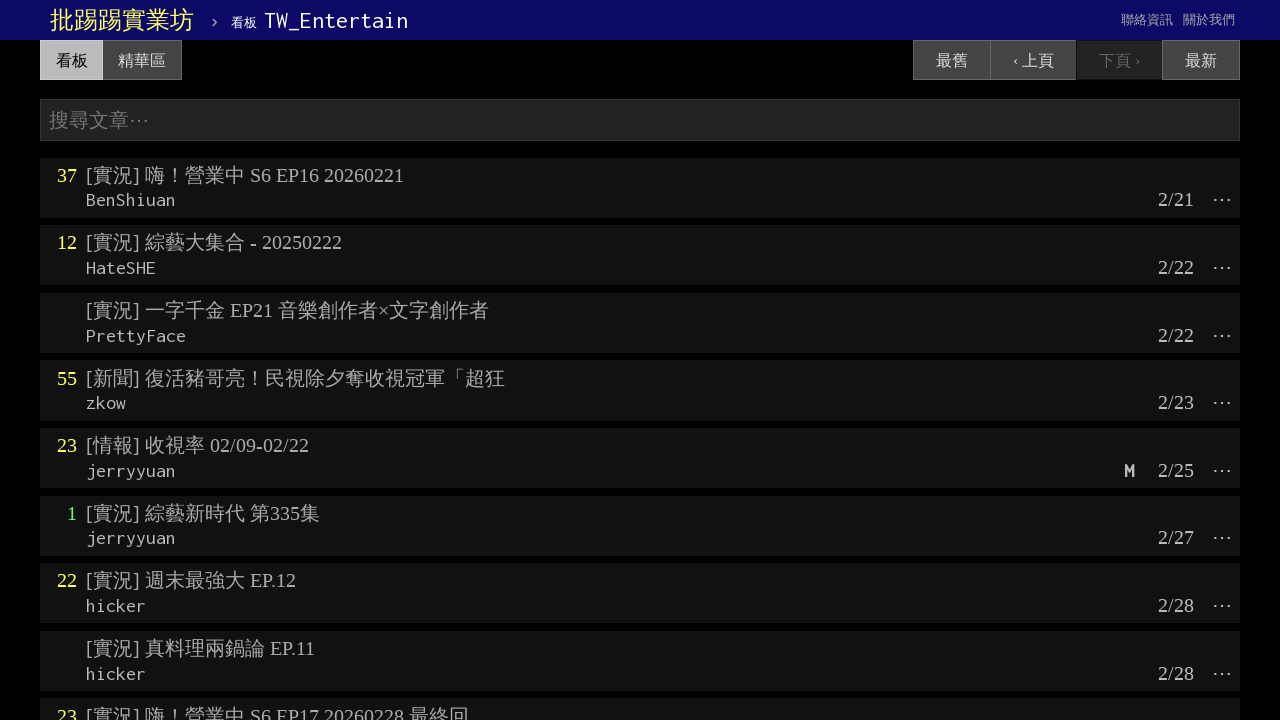

Clicked previous page navigation button at (1033, 60) on #action-bar-container div div:nth-child(2) a:nth-child(2)
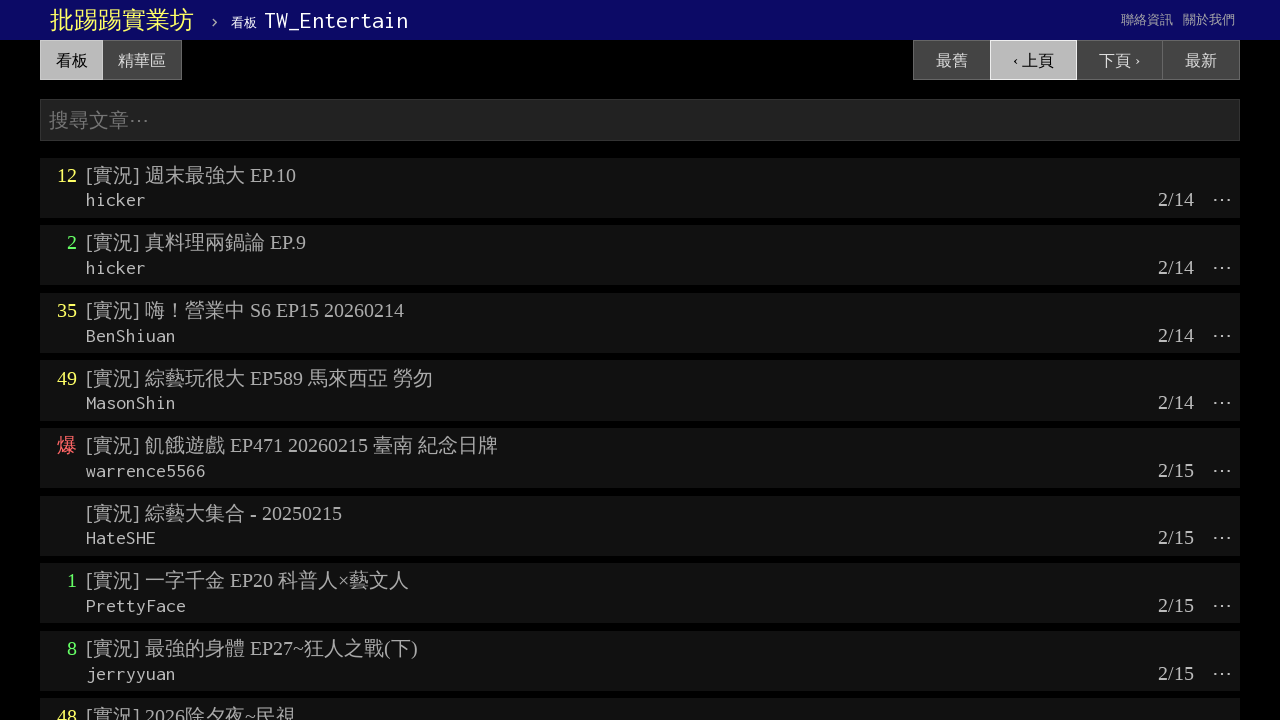

Waited for page navigation to complete (networkidle)
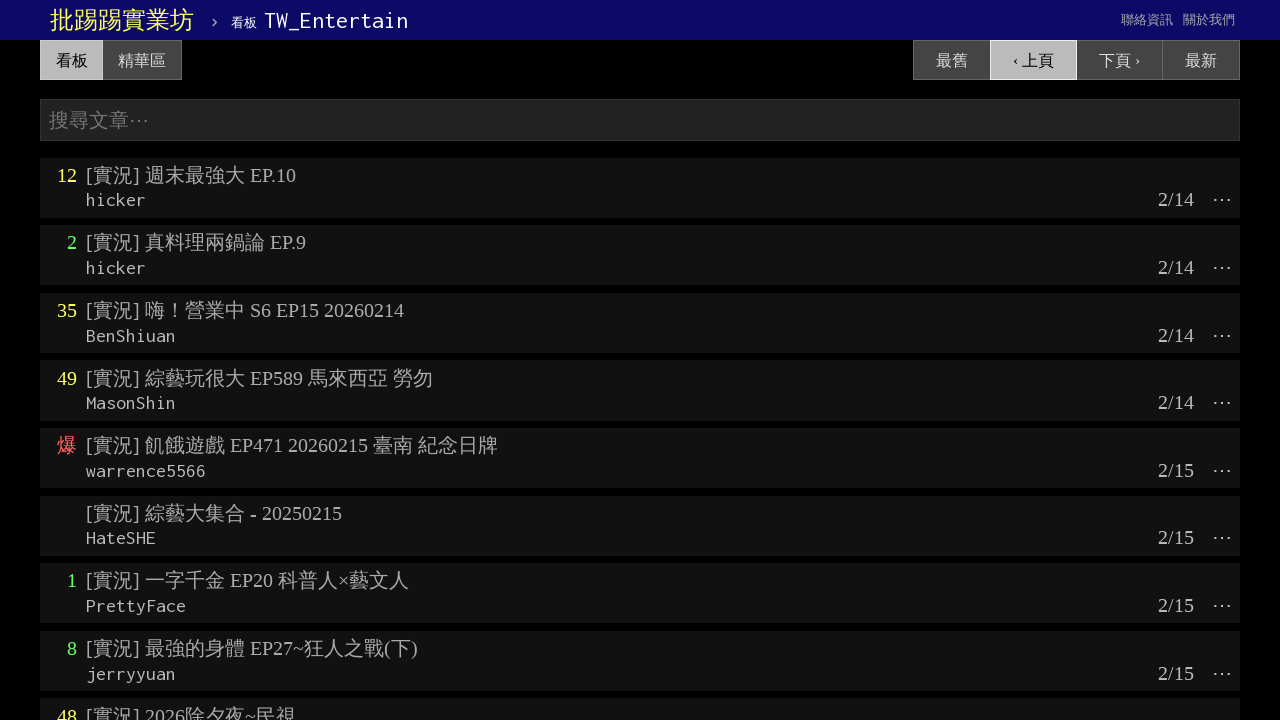

Waited for article titles to be visible
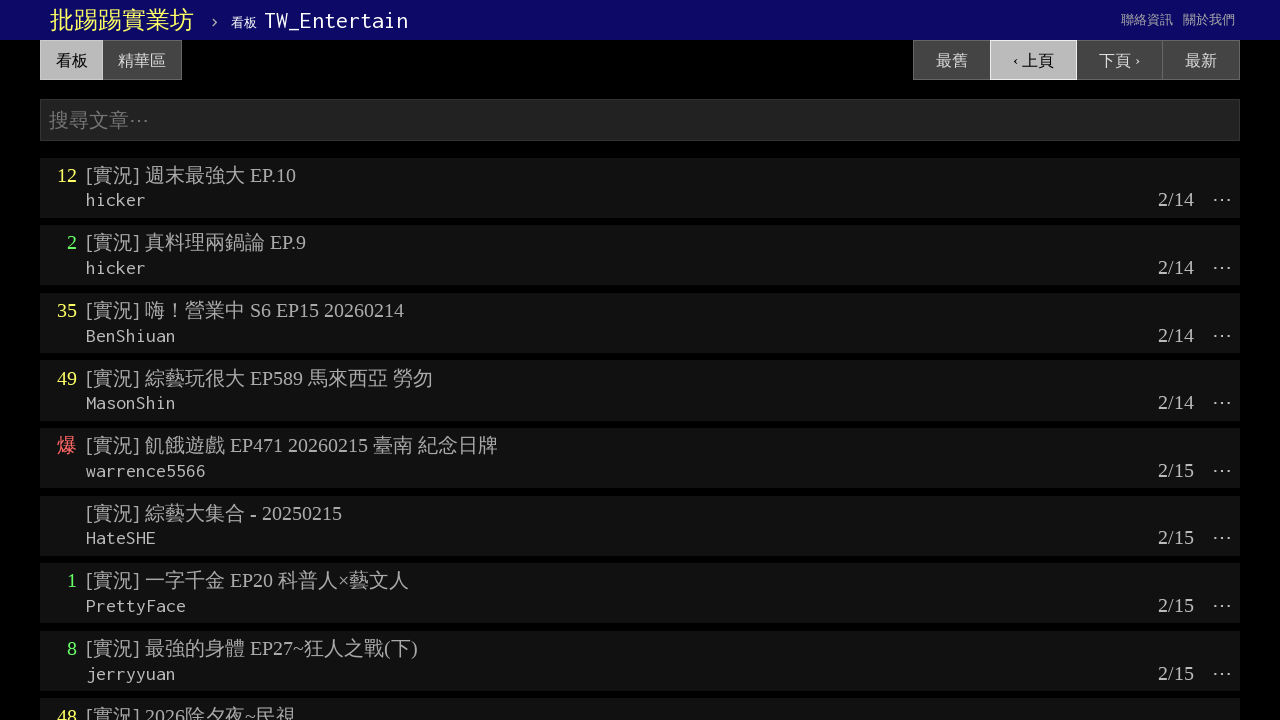

Clicked previous page navigation button at (1033, 60) on #action-bar-container div div:nth-child(2) a:nth-child(2)
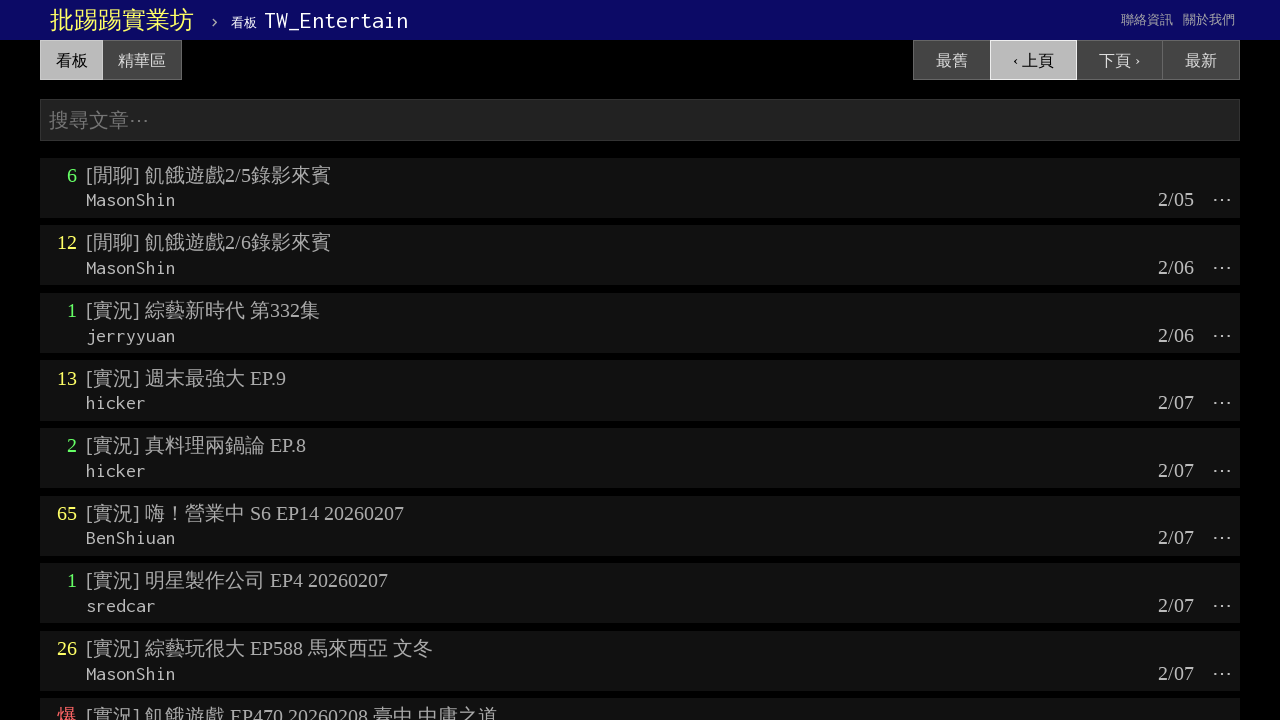

Waited for page navigation to complete (networkidle)
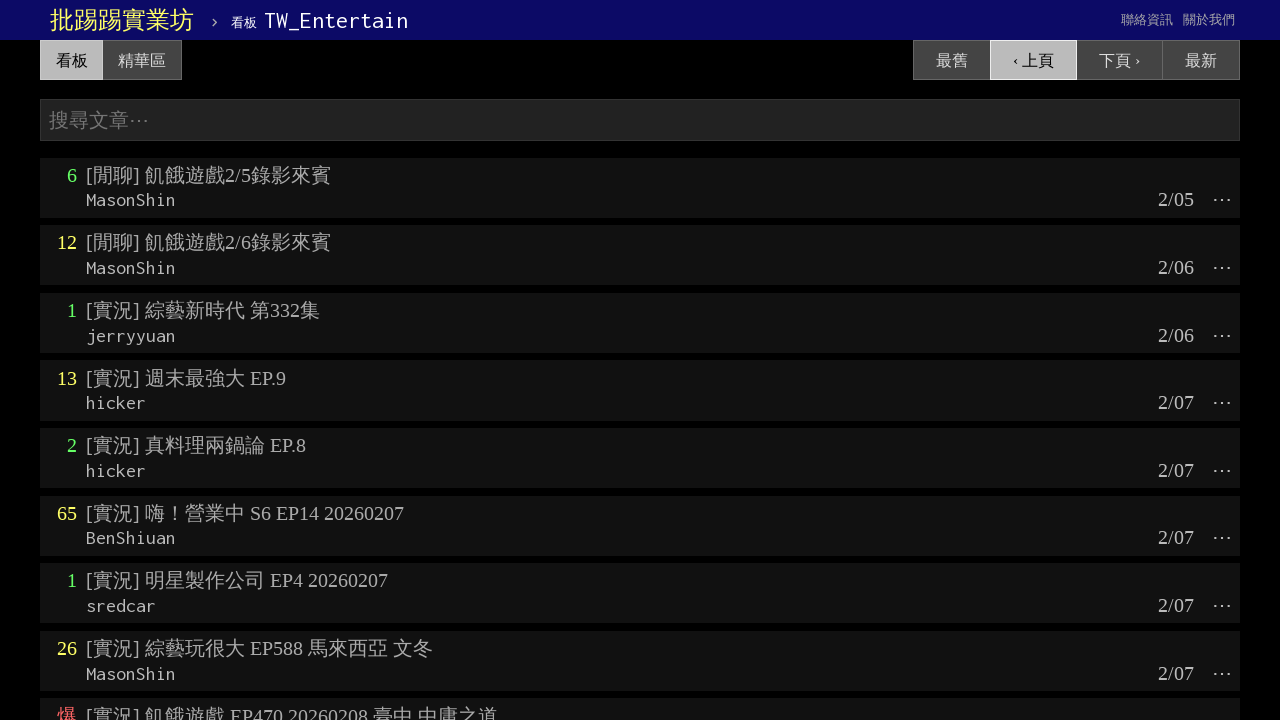

Waited for article titles to be visible
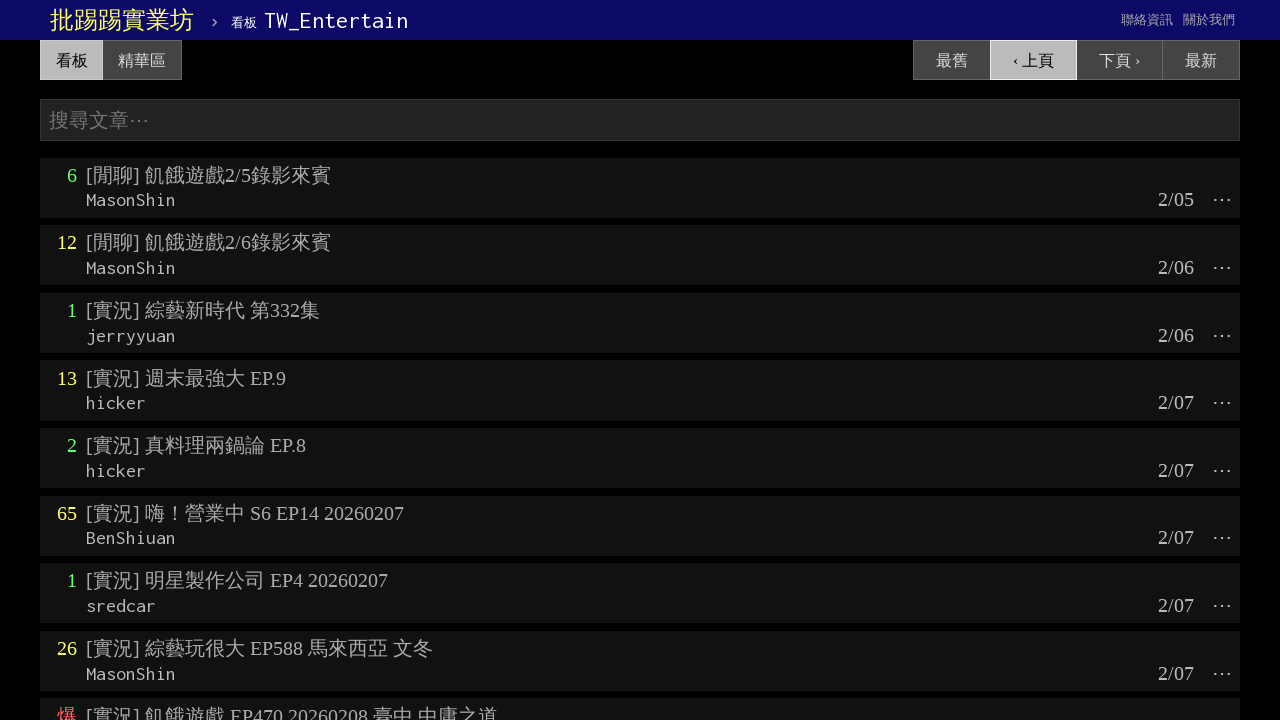

Clicked previous page navigation button at (1033, 60) on #action-bar-container div div:nth-child(2) a:nth-child(2)
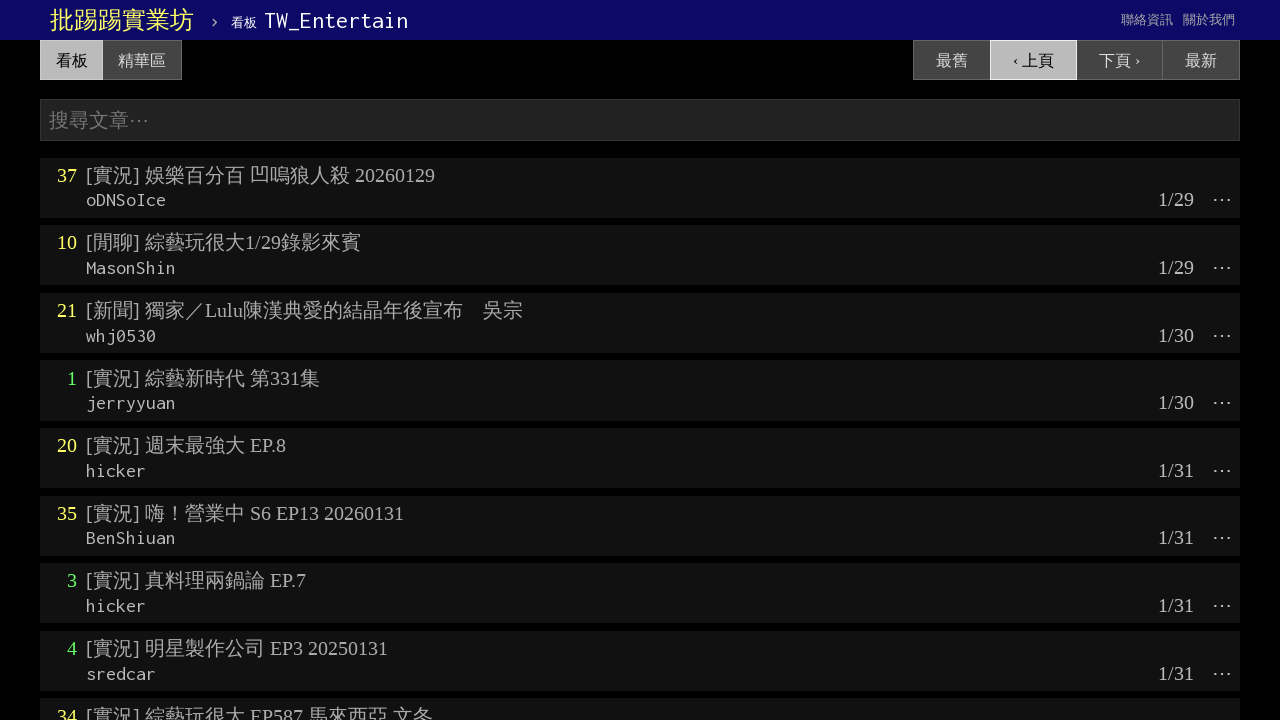

Waited for page navigation to complete (networkidle)
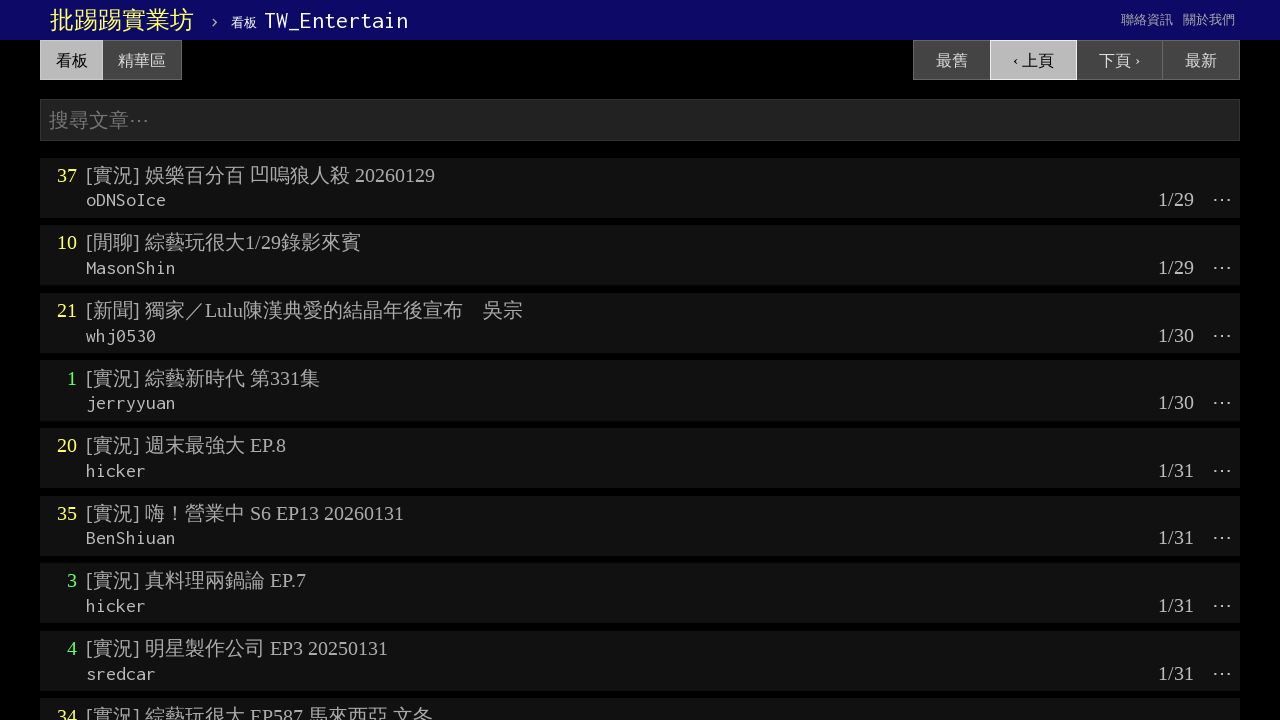

Waited for article titles to be visible
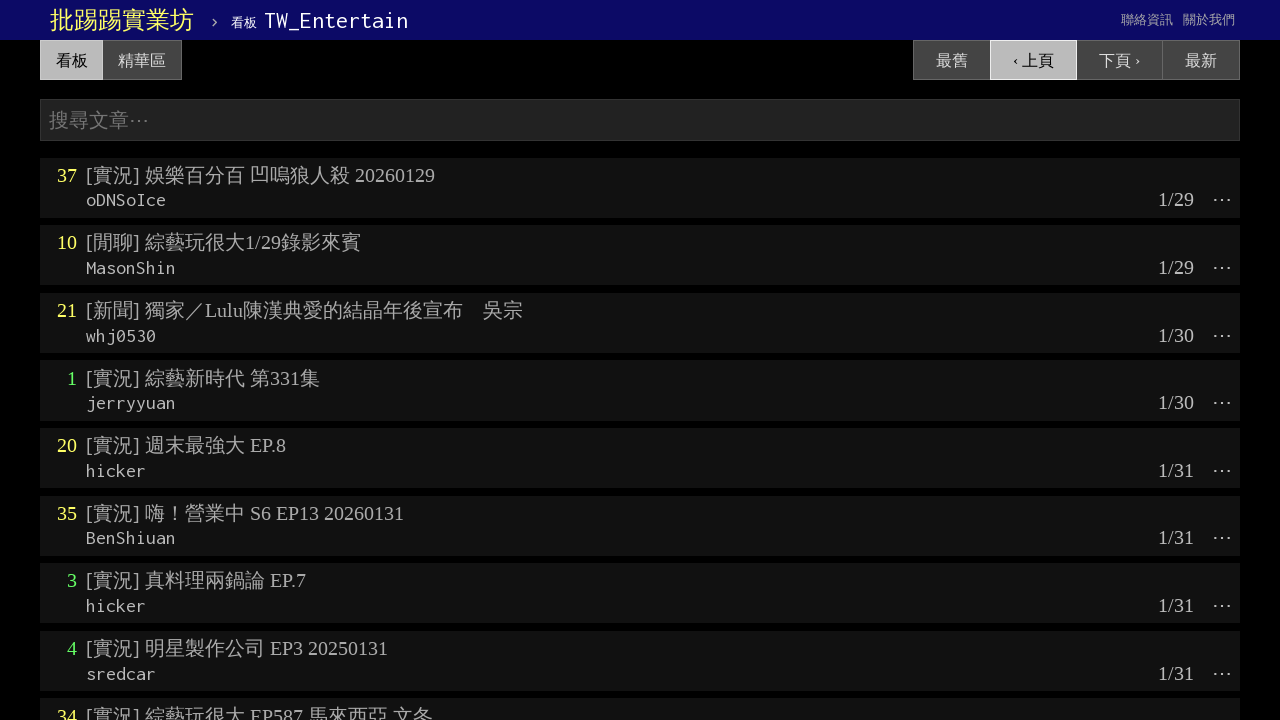

Clicked previous page navigation button at (1033, 60) on #action-bar-container div div:nth-child(2) a:nth-child(2)
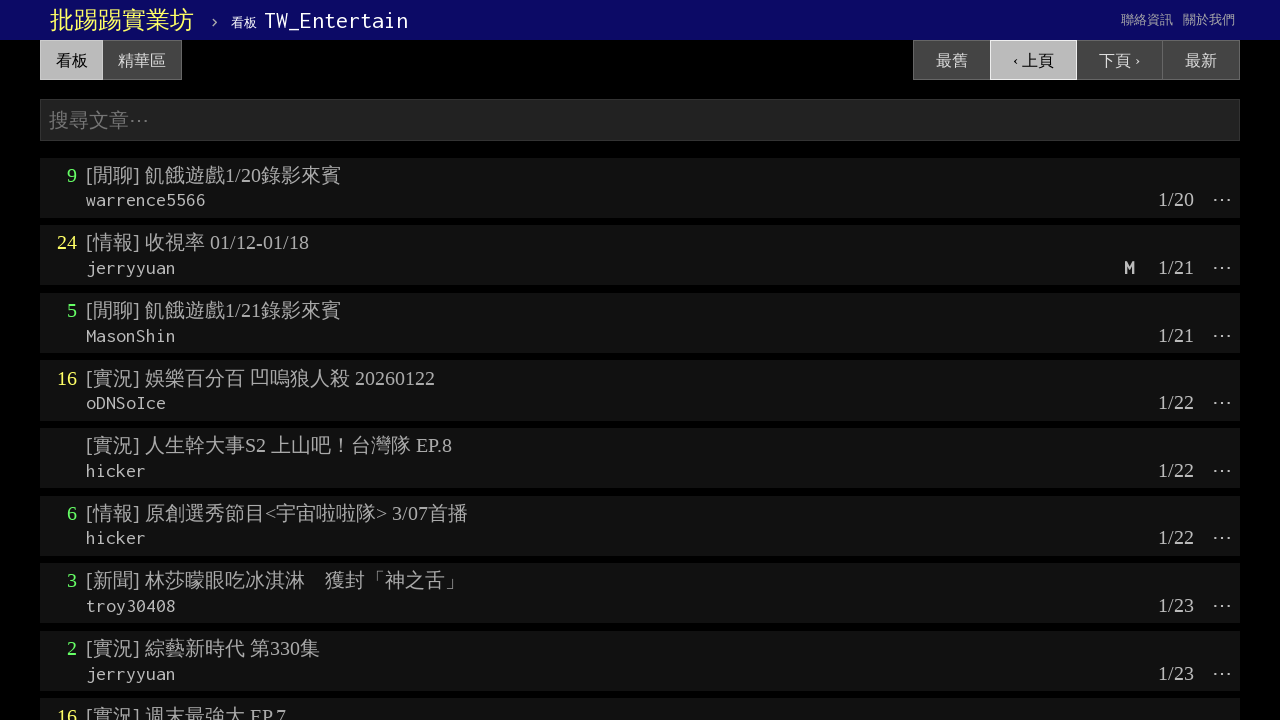

Waited for page navigation to complete (networkidle)
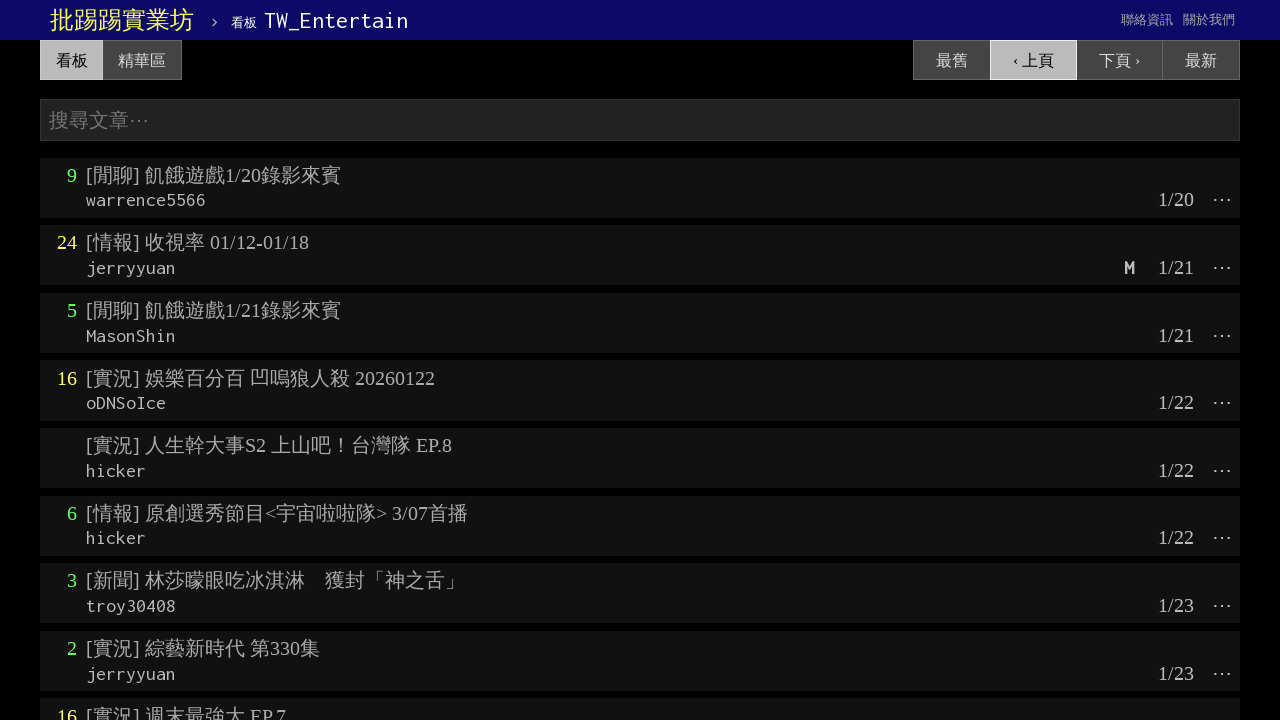

Waited for article titles to be visible
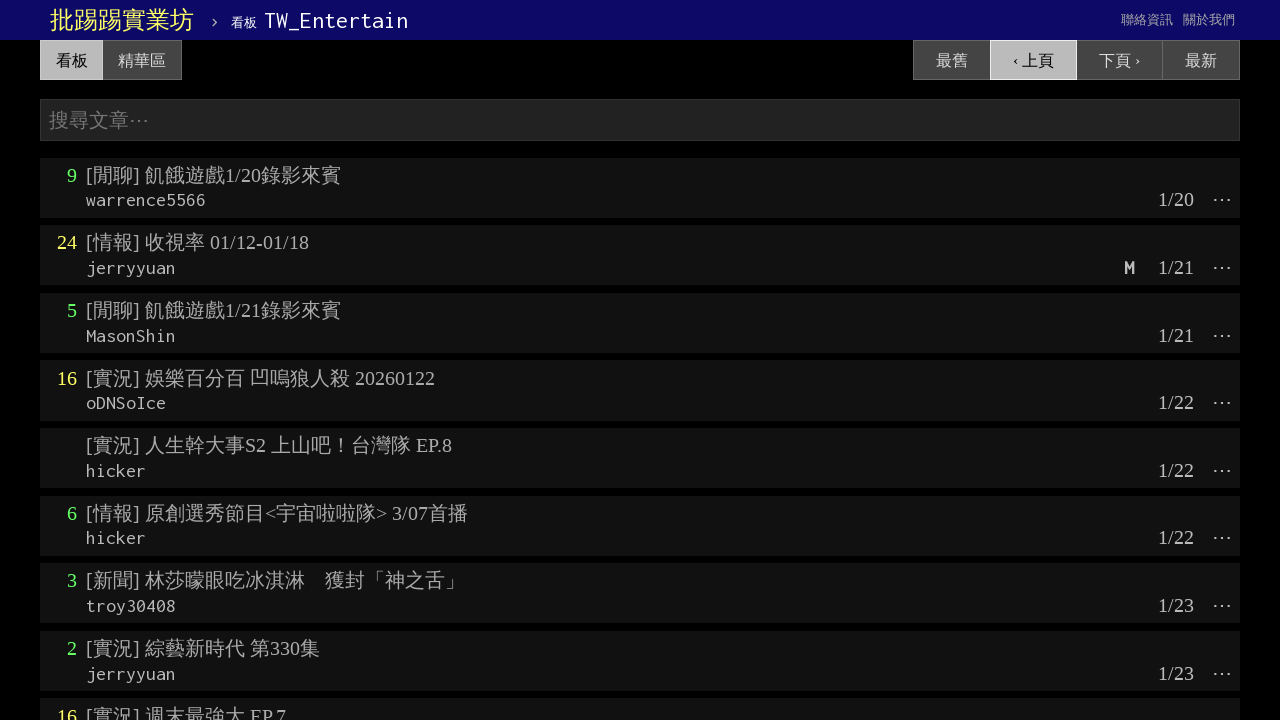

Clicked previous page navigation button at (1033, 60) on #action-bar-container div div:nth-child(2) a:nth-child(2)
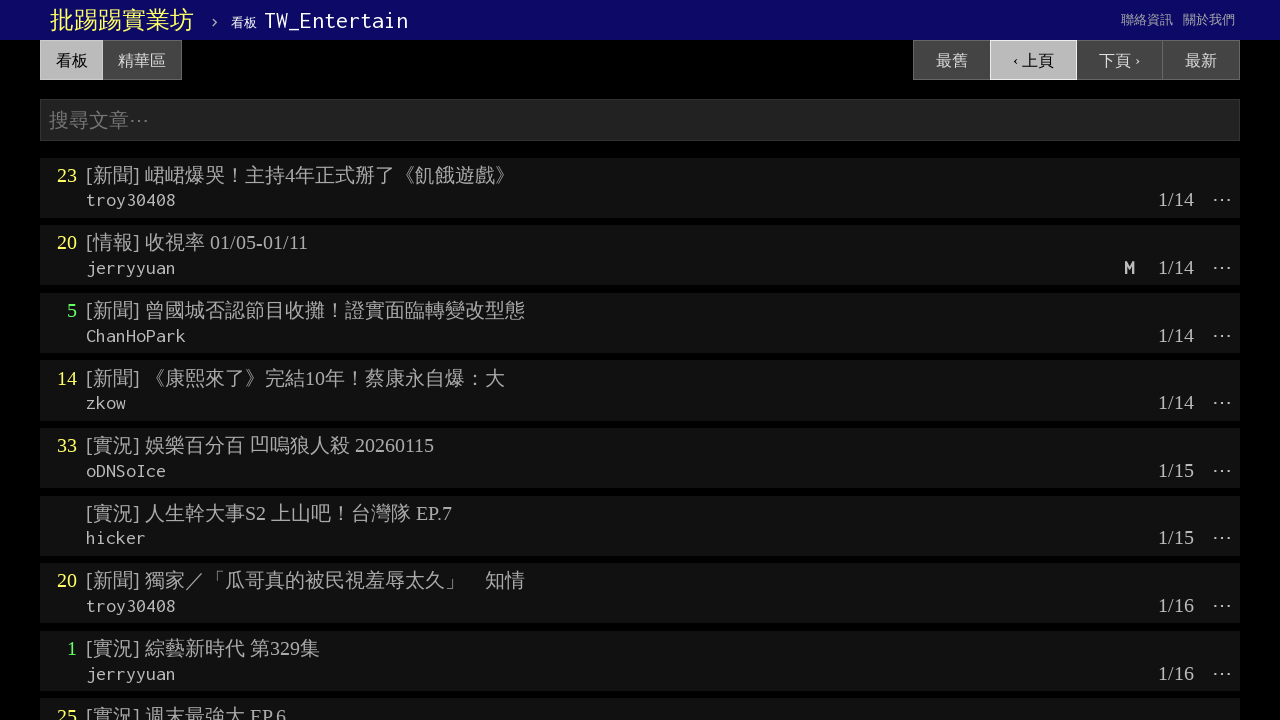

Waited for page navigation to complete (networkidle)
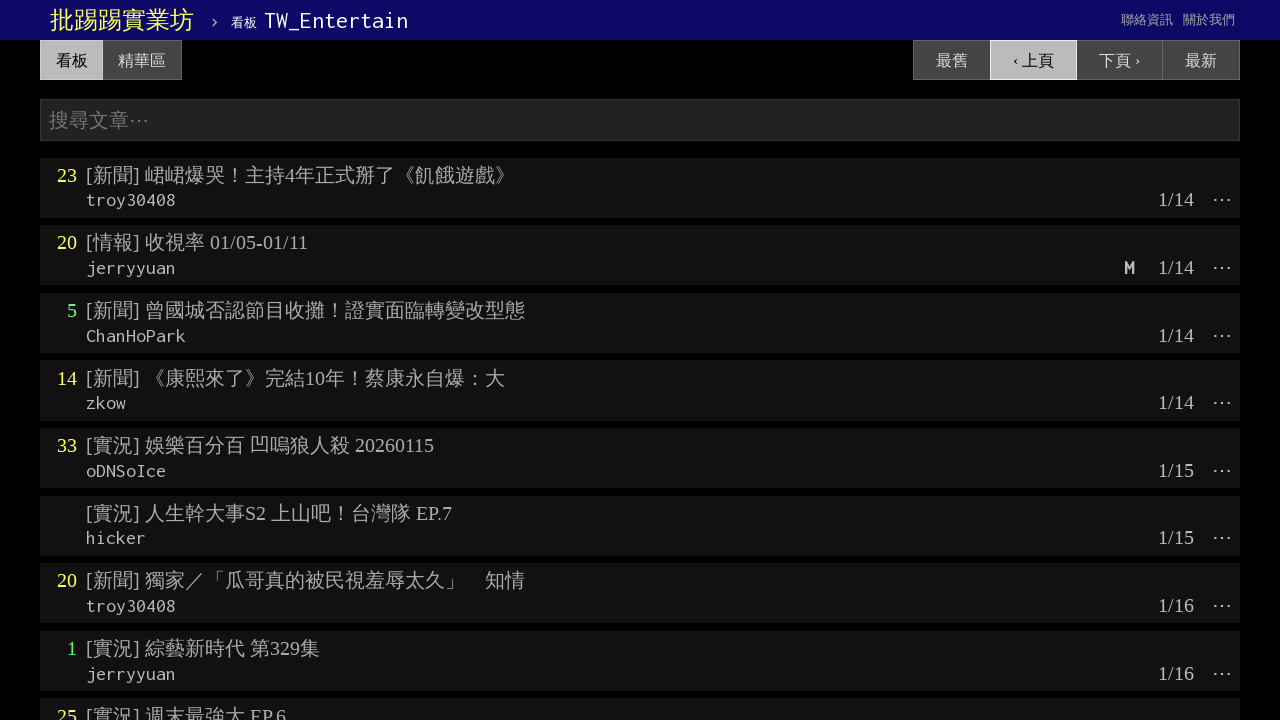

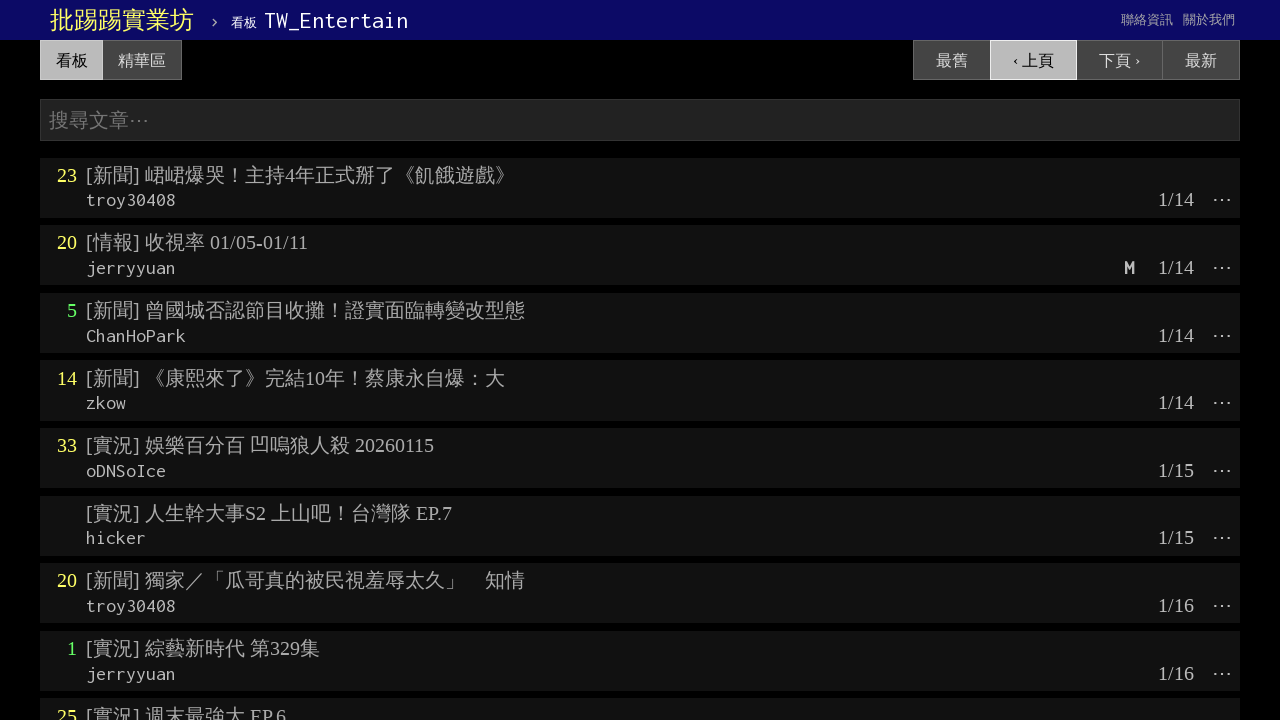